Tests multi-select dropdown functionality by selecting multiple car options using different selection methods (by index, value, and visible text), then deselects all options

Starting URL: http://omayo.blogspot.com/

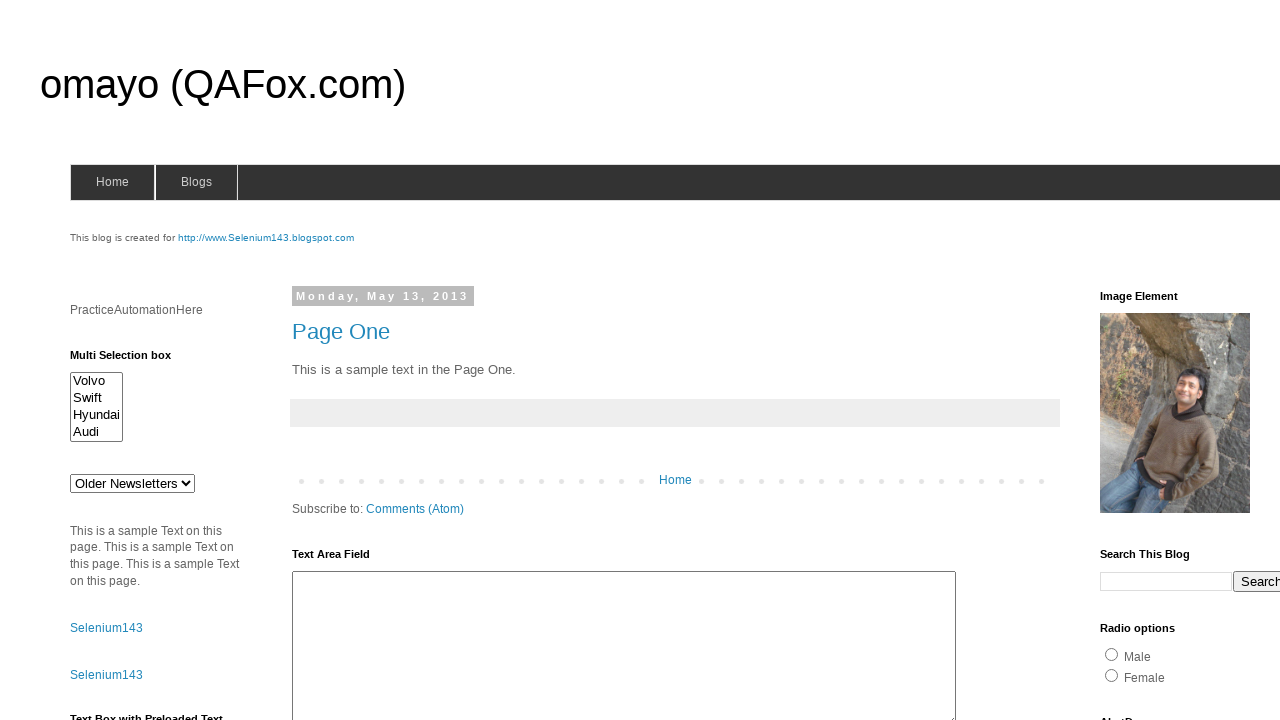

Waited for multi-select dropdown #multiselect1 to be visible
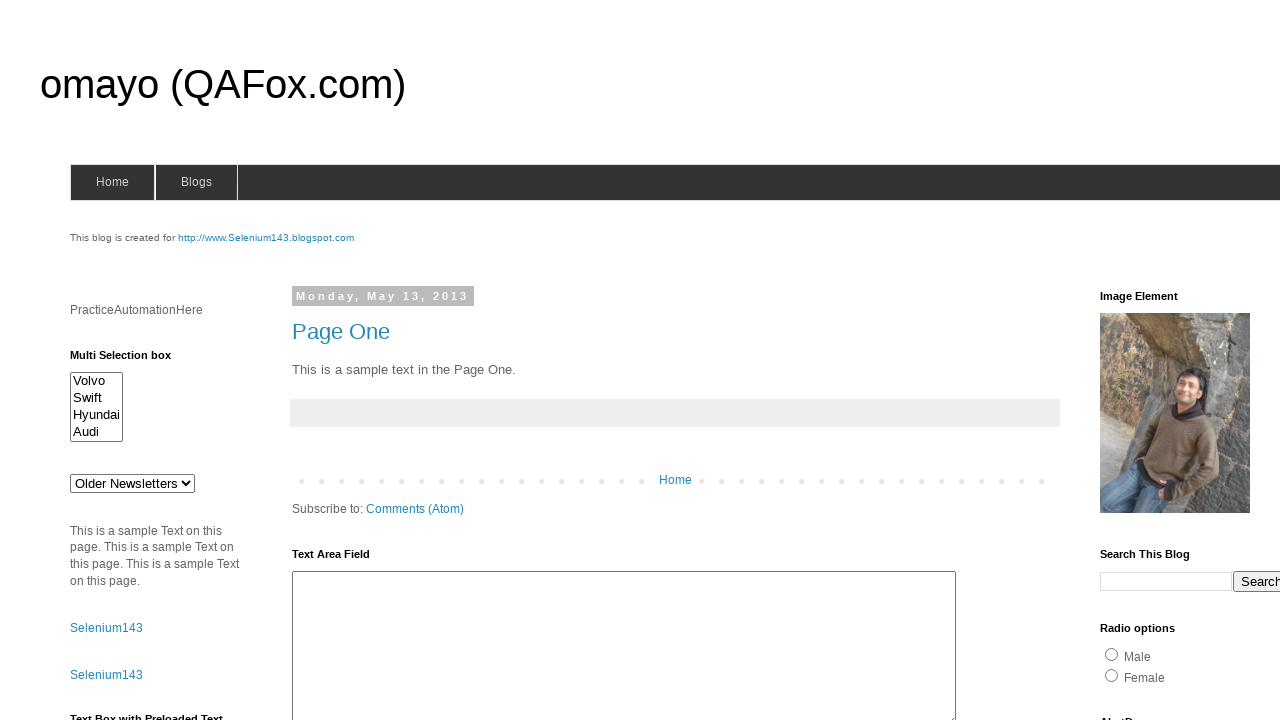

Selected first option (Mercedes) by index in multi-select dropdown on #multiselect1
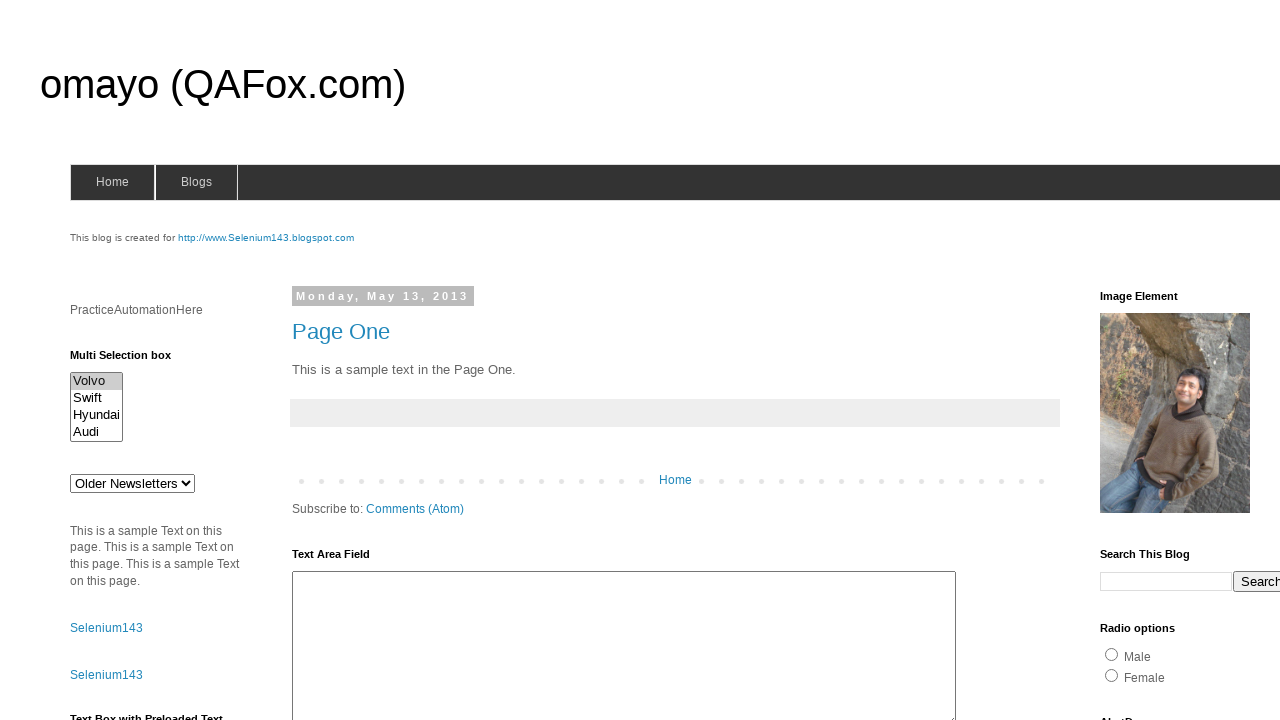

Selected Hyundaix option by value in multi-select dropdown on #multiselect1
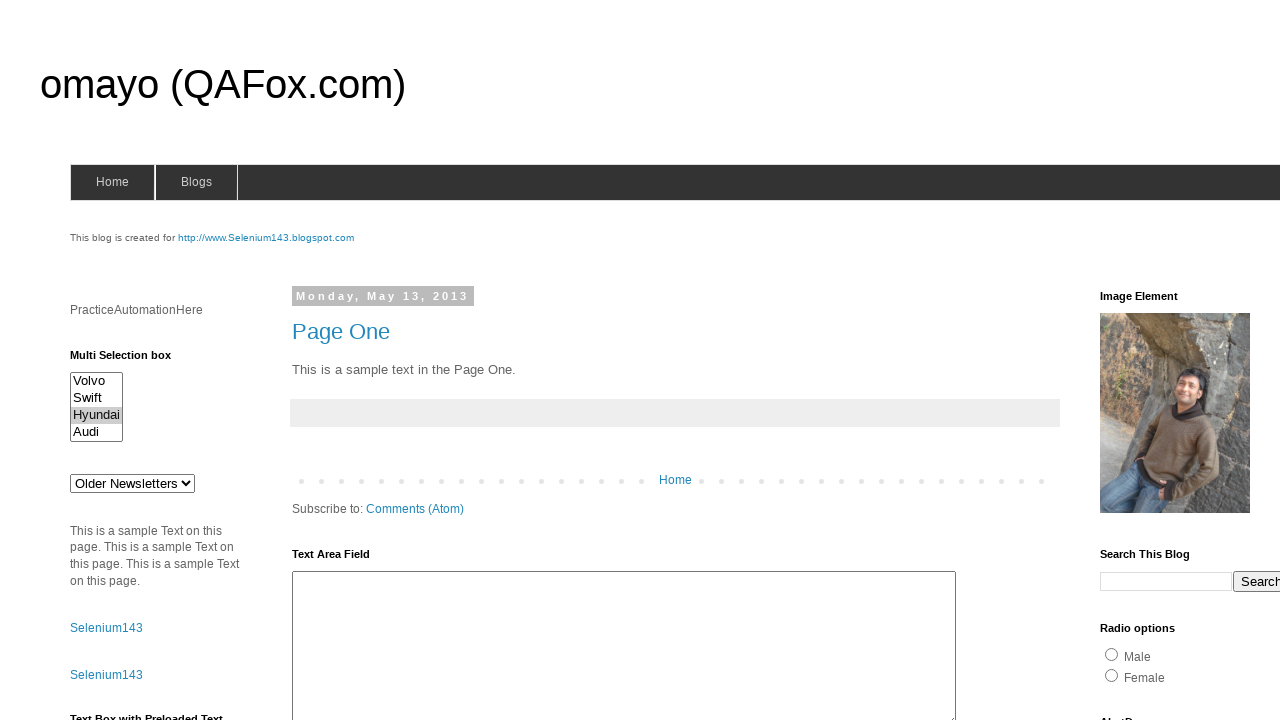

Selected Audi option by visible text in multi-select dropdown on #multiselect1
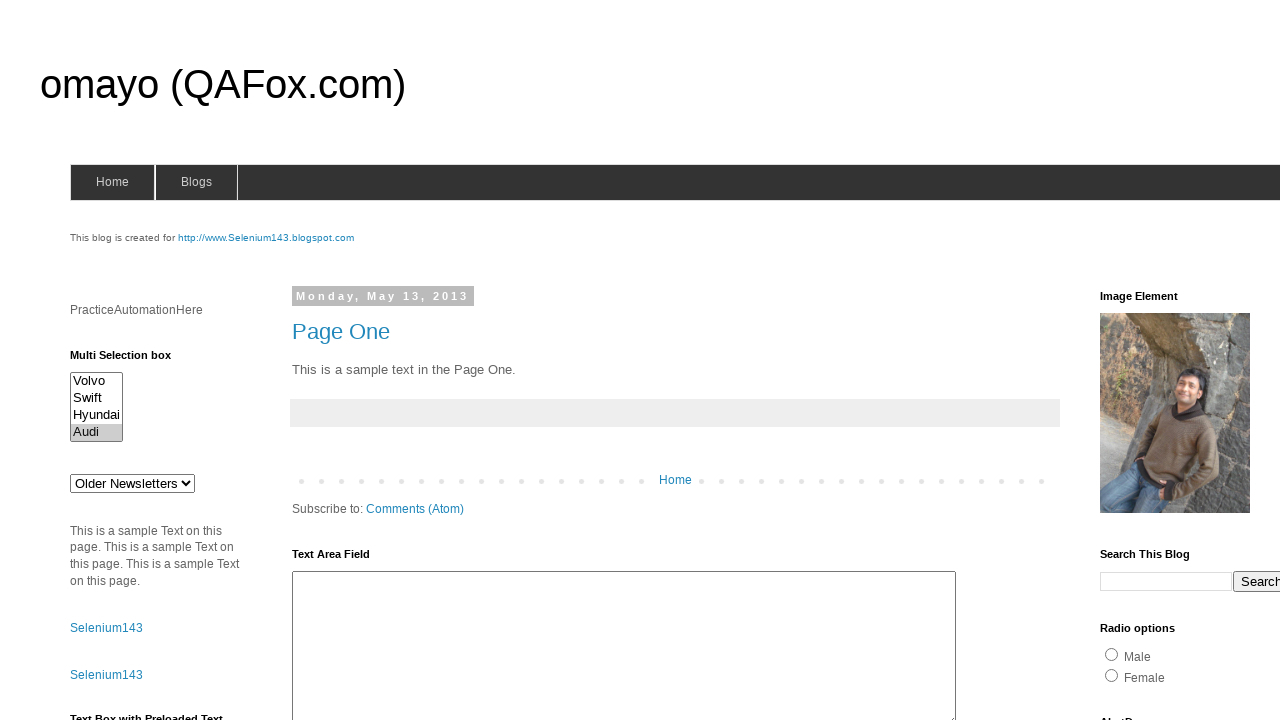

Deselected all options in multi-select dropdown
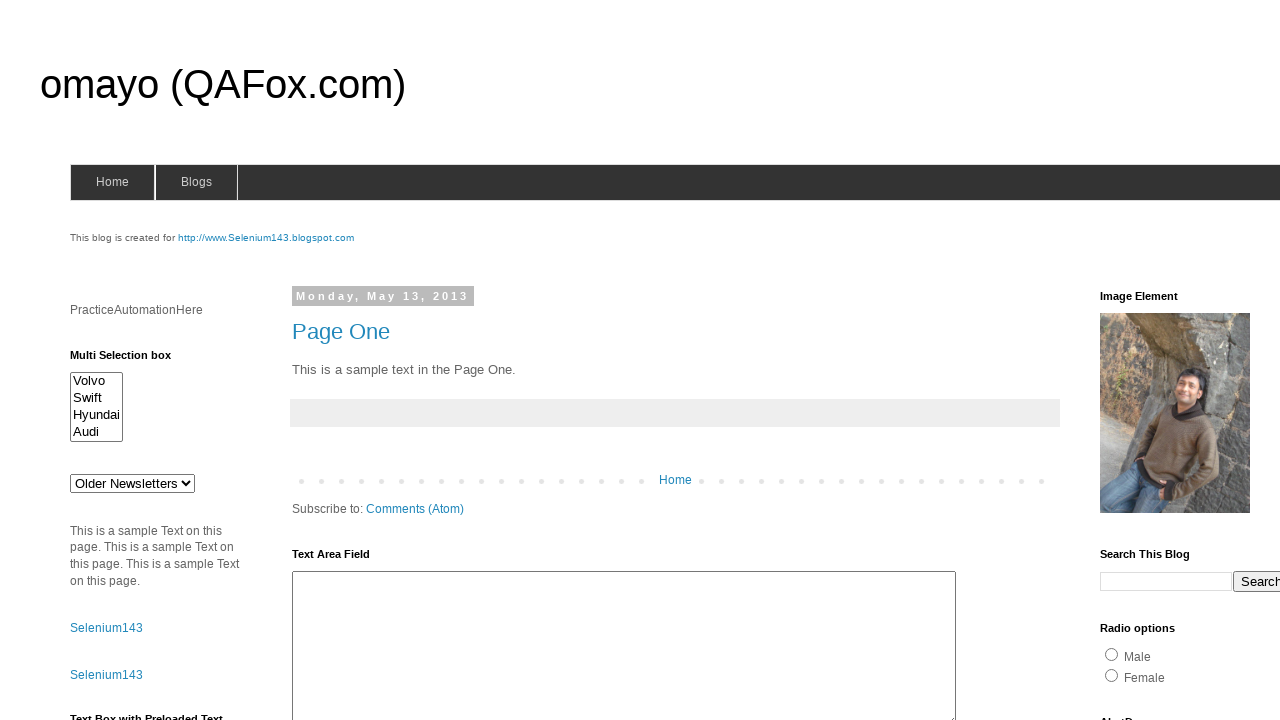

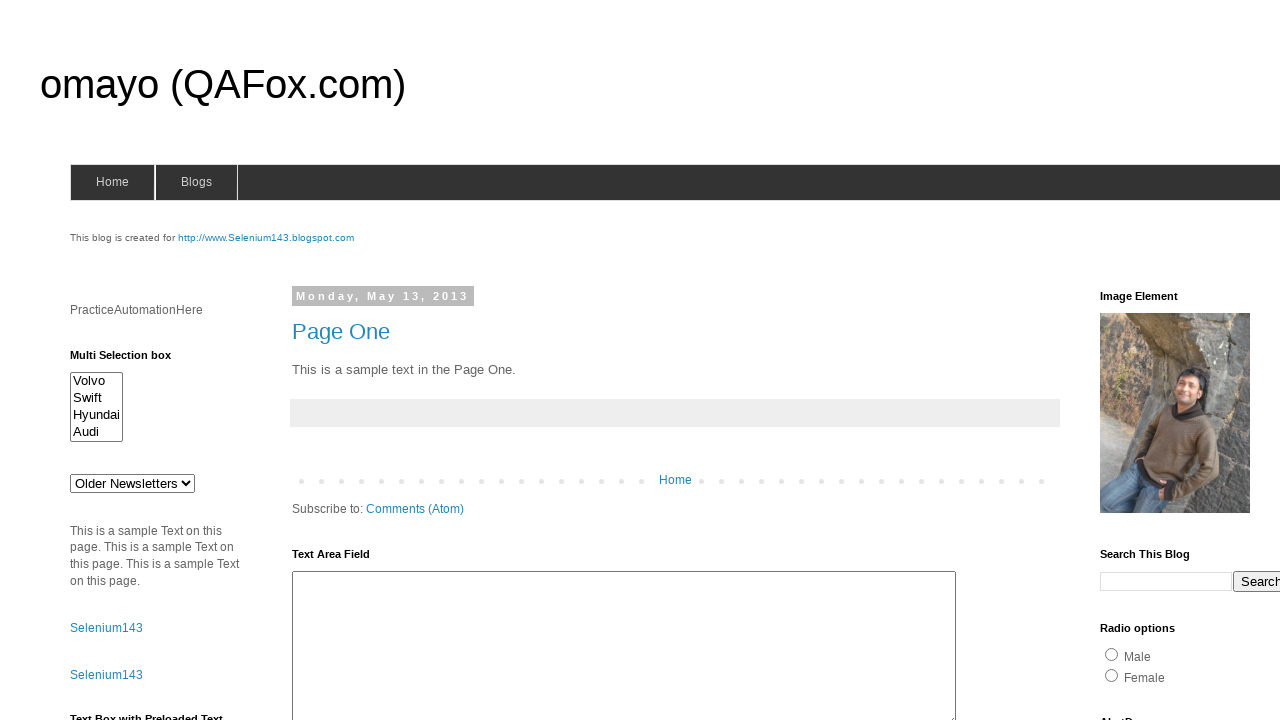